Navigates to the login page and verifies the Elemental Selenium link exists in the footer

Starting URL: https://the-internet.herokuapp.com/

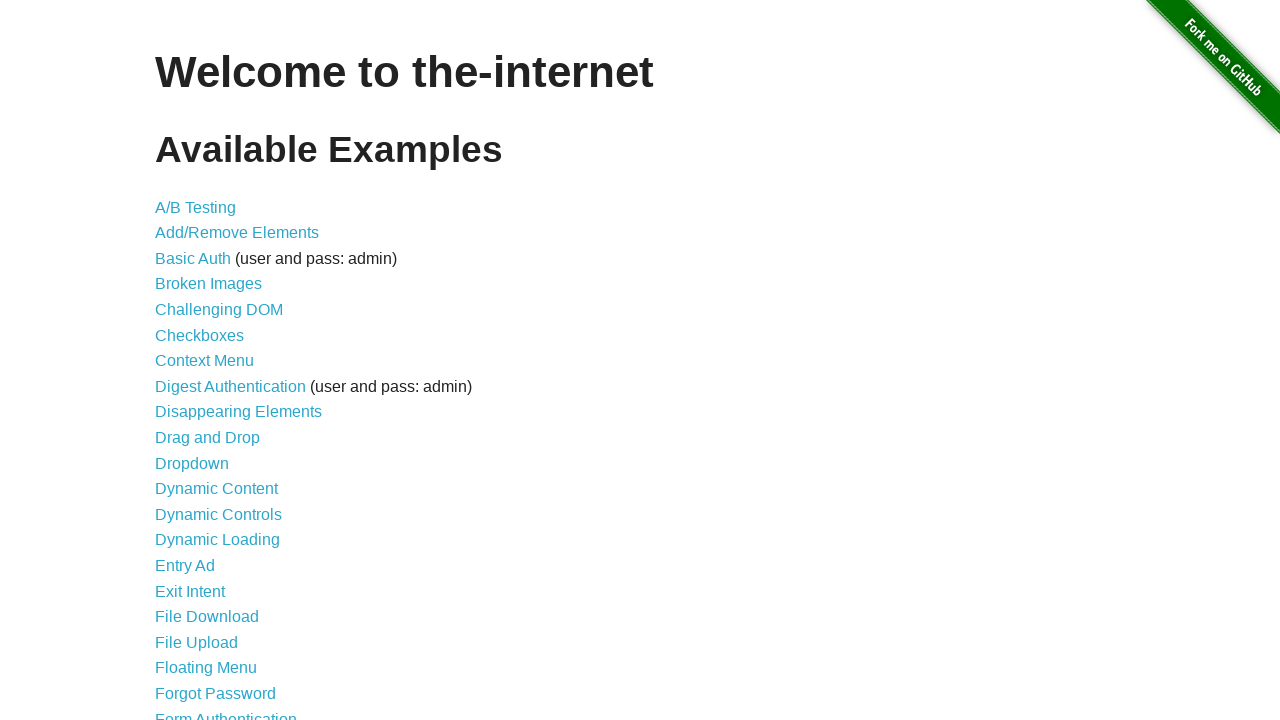

Navigated to the-internet.herokuapp.com
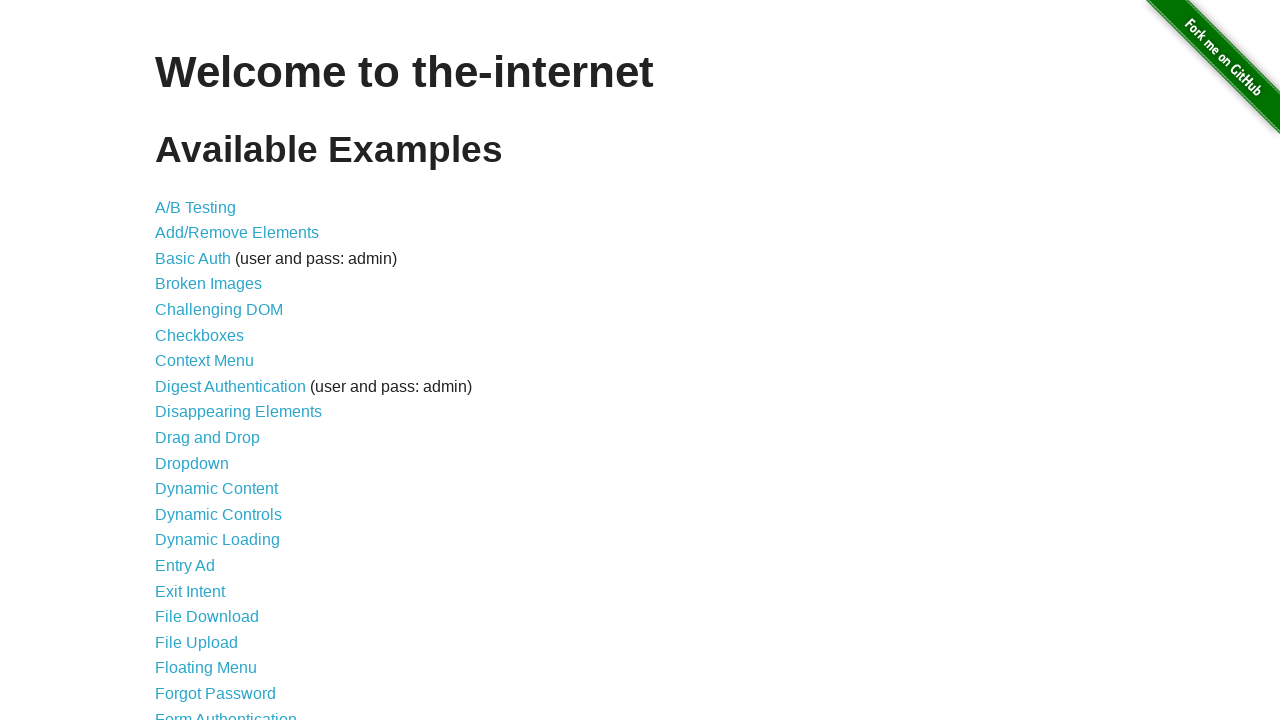

Clicked on Form Authentication link at (226, 712) on text=Form Authentication
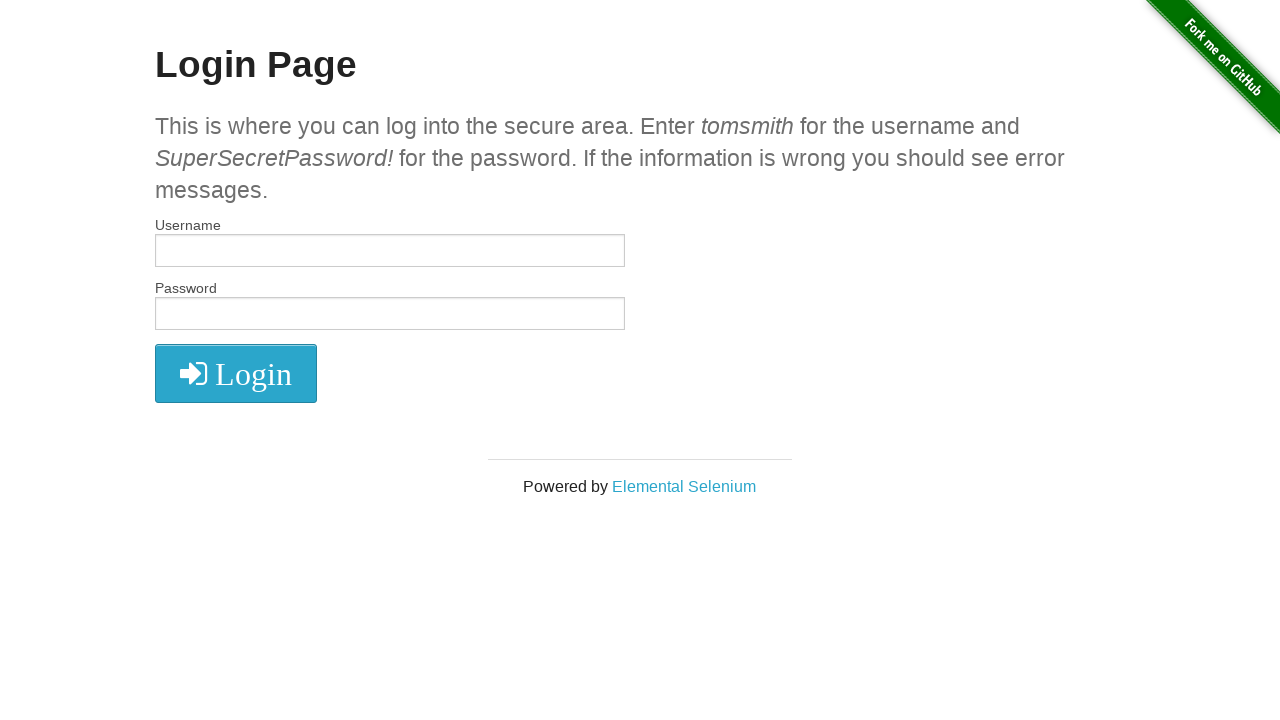

Located Elemental Selenium link in footer
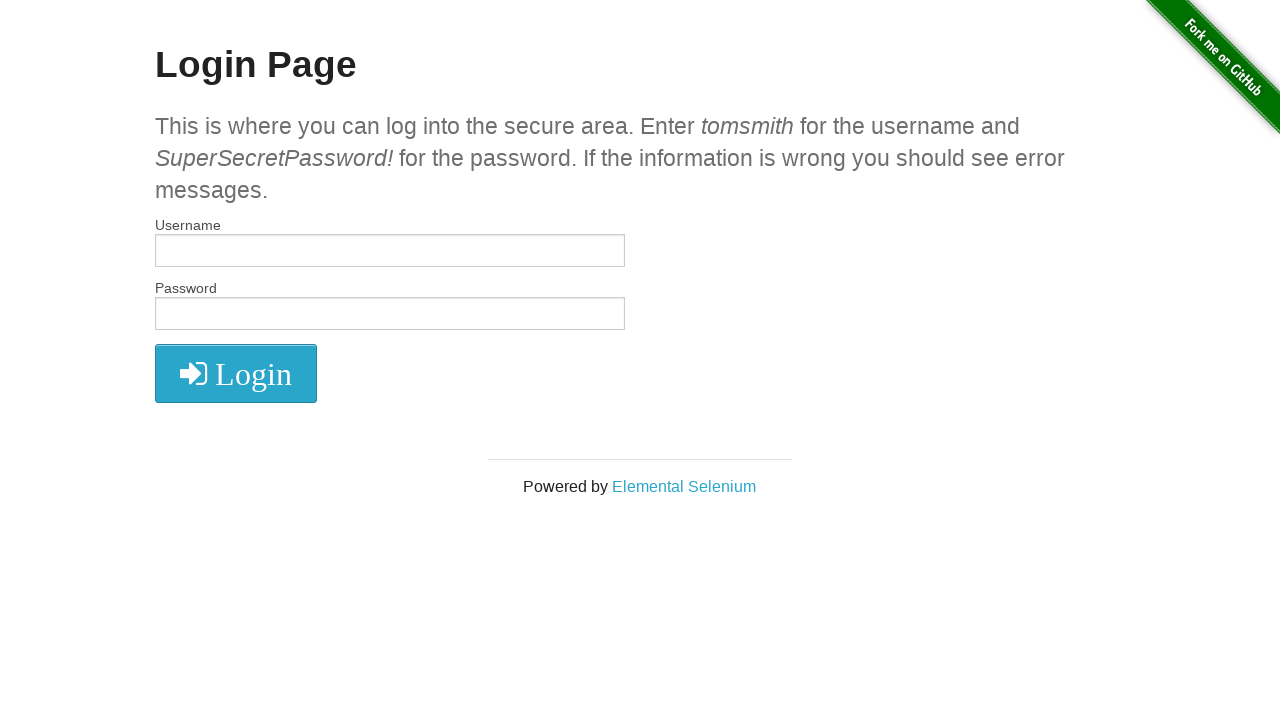

Waited for footer link to be visible
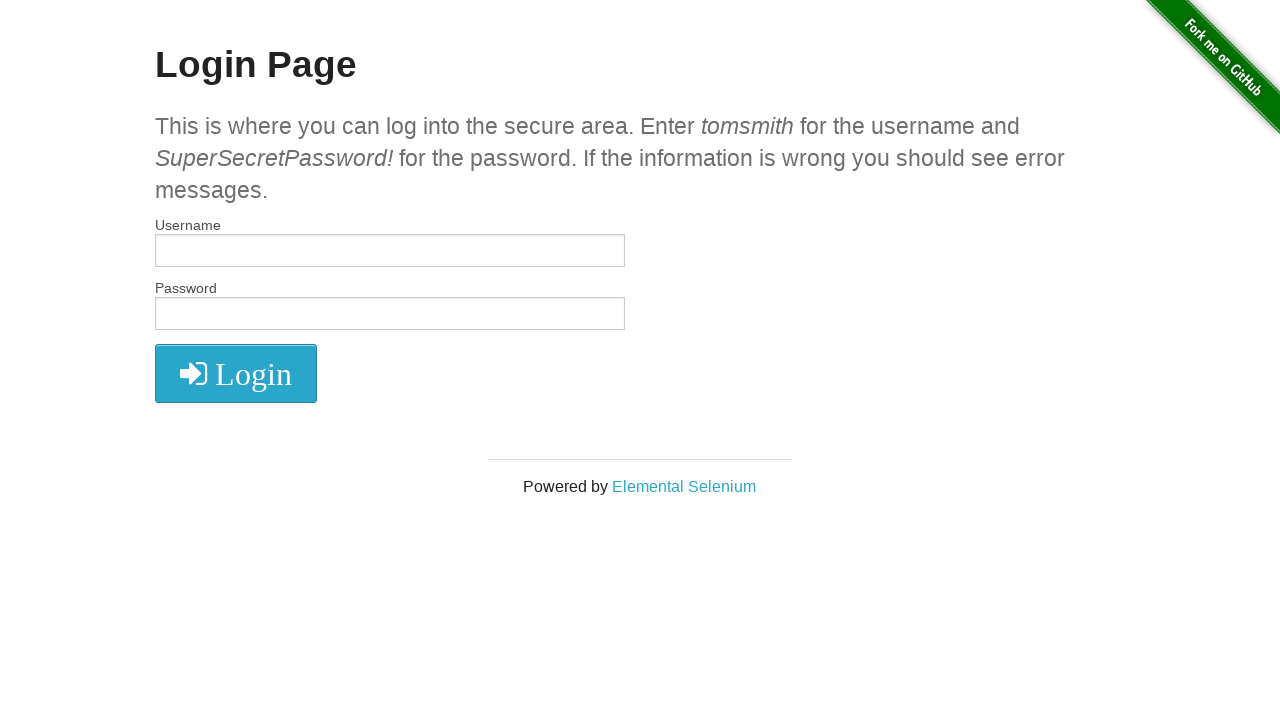

Verified Elemental Selenium link has href attribute
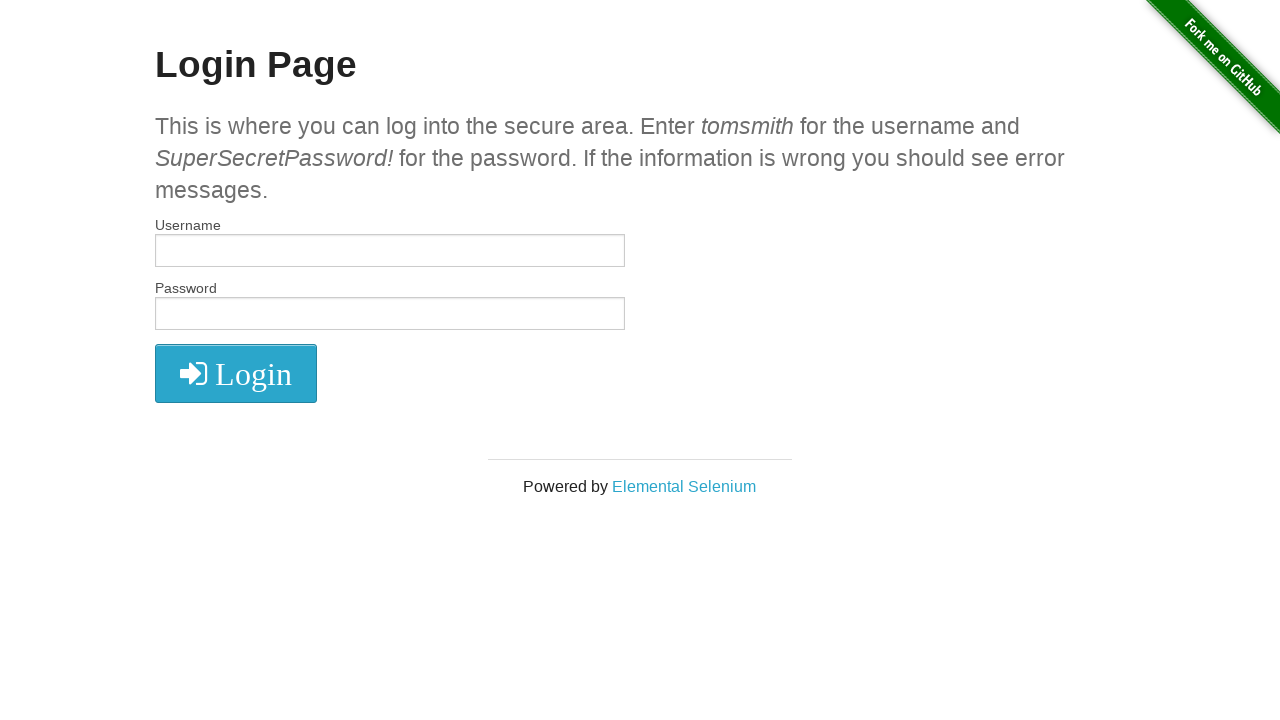

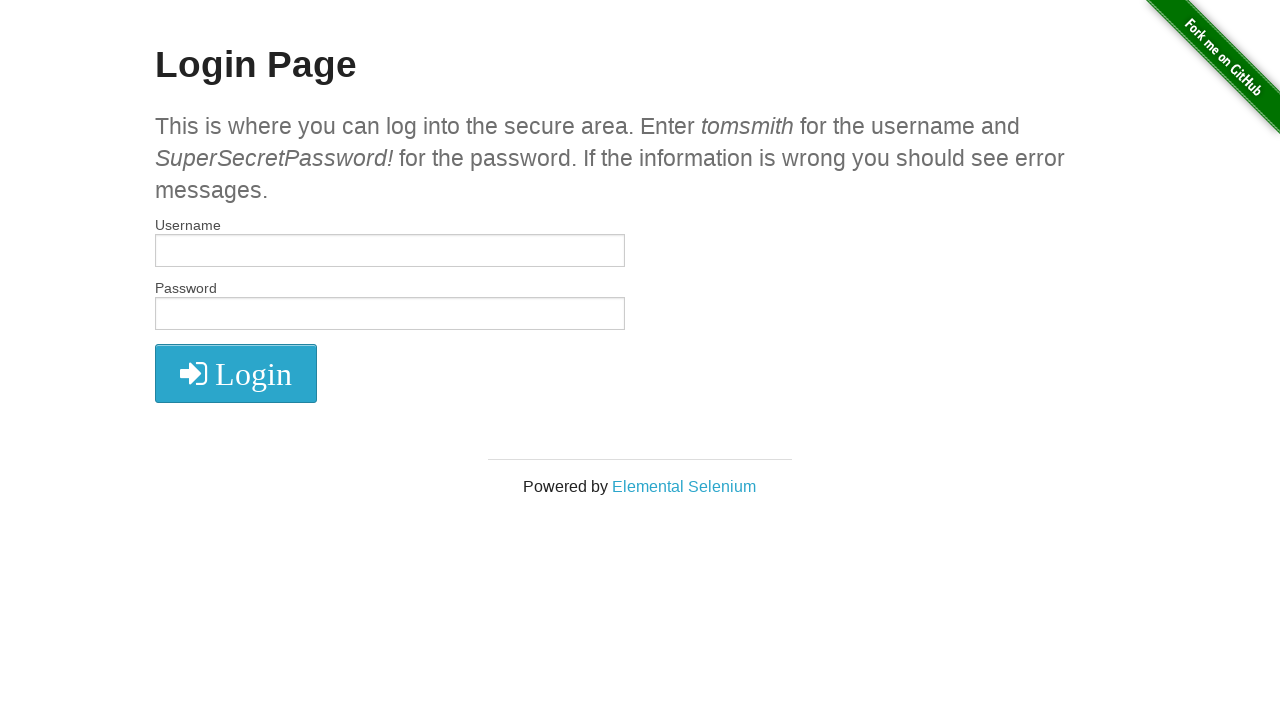